Navigates to the QBurst company website and maximizes the browser window to verify the page loads successfully

Starting URL: https://www.qburst.com/

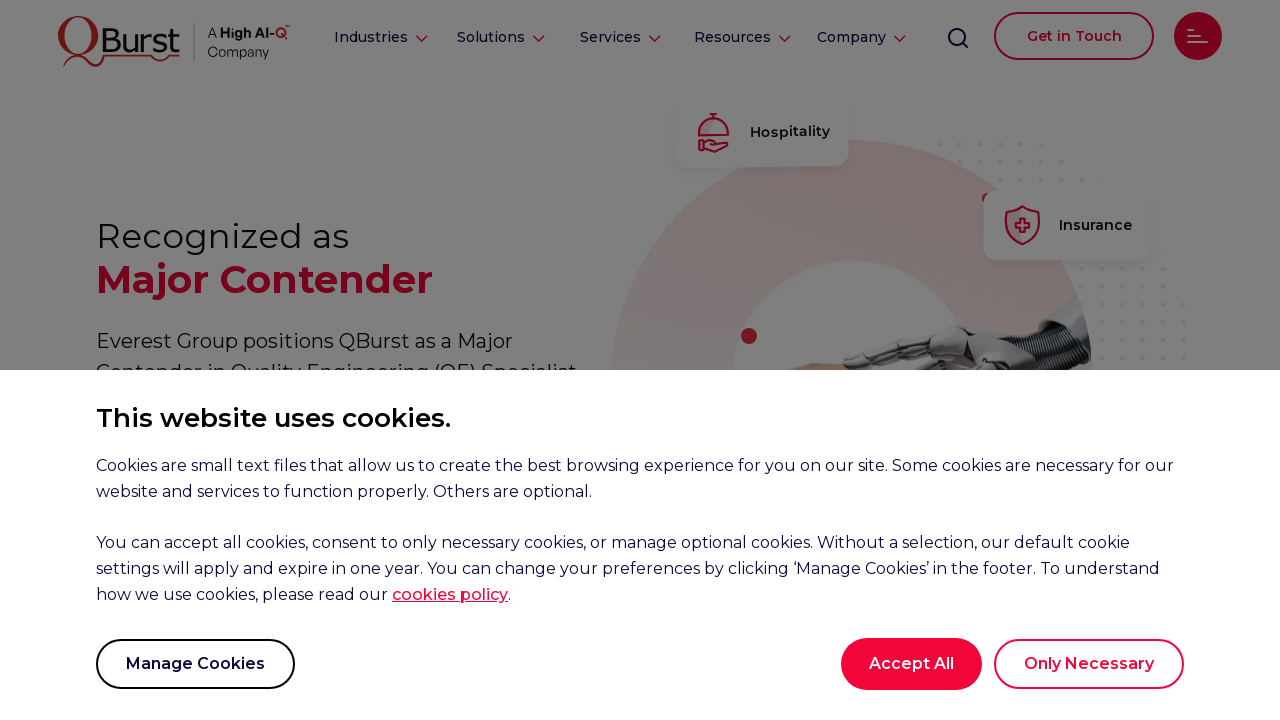

Navigated to QBurst company website
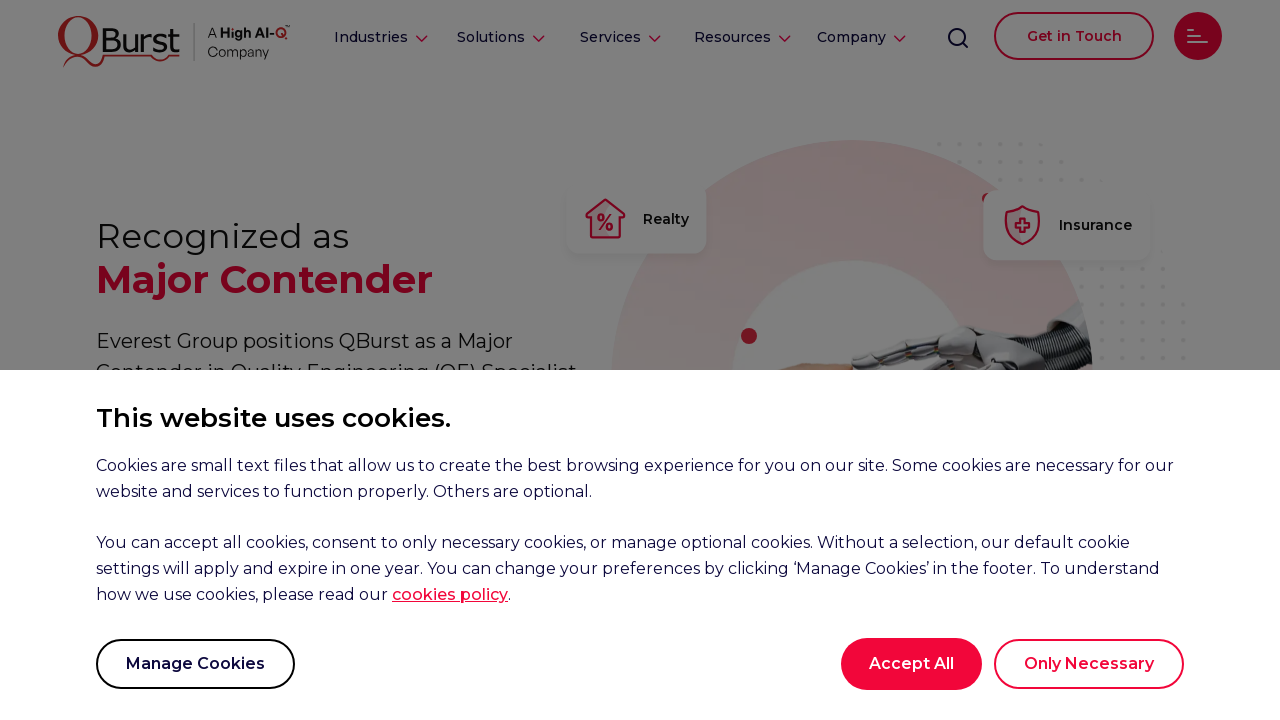

Set viewport to 1920x1080 to maximize browser window
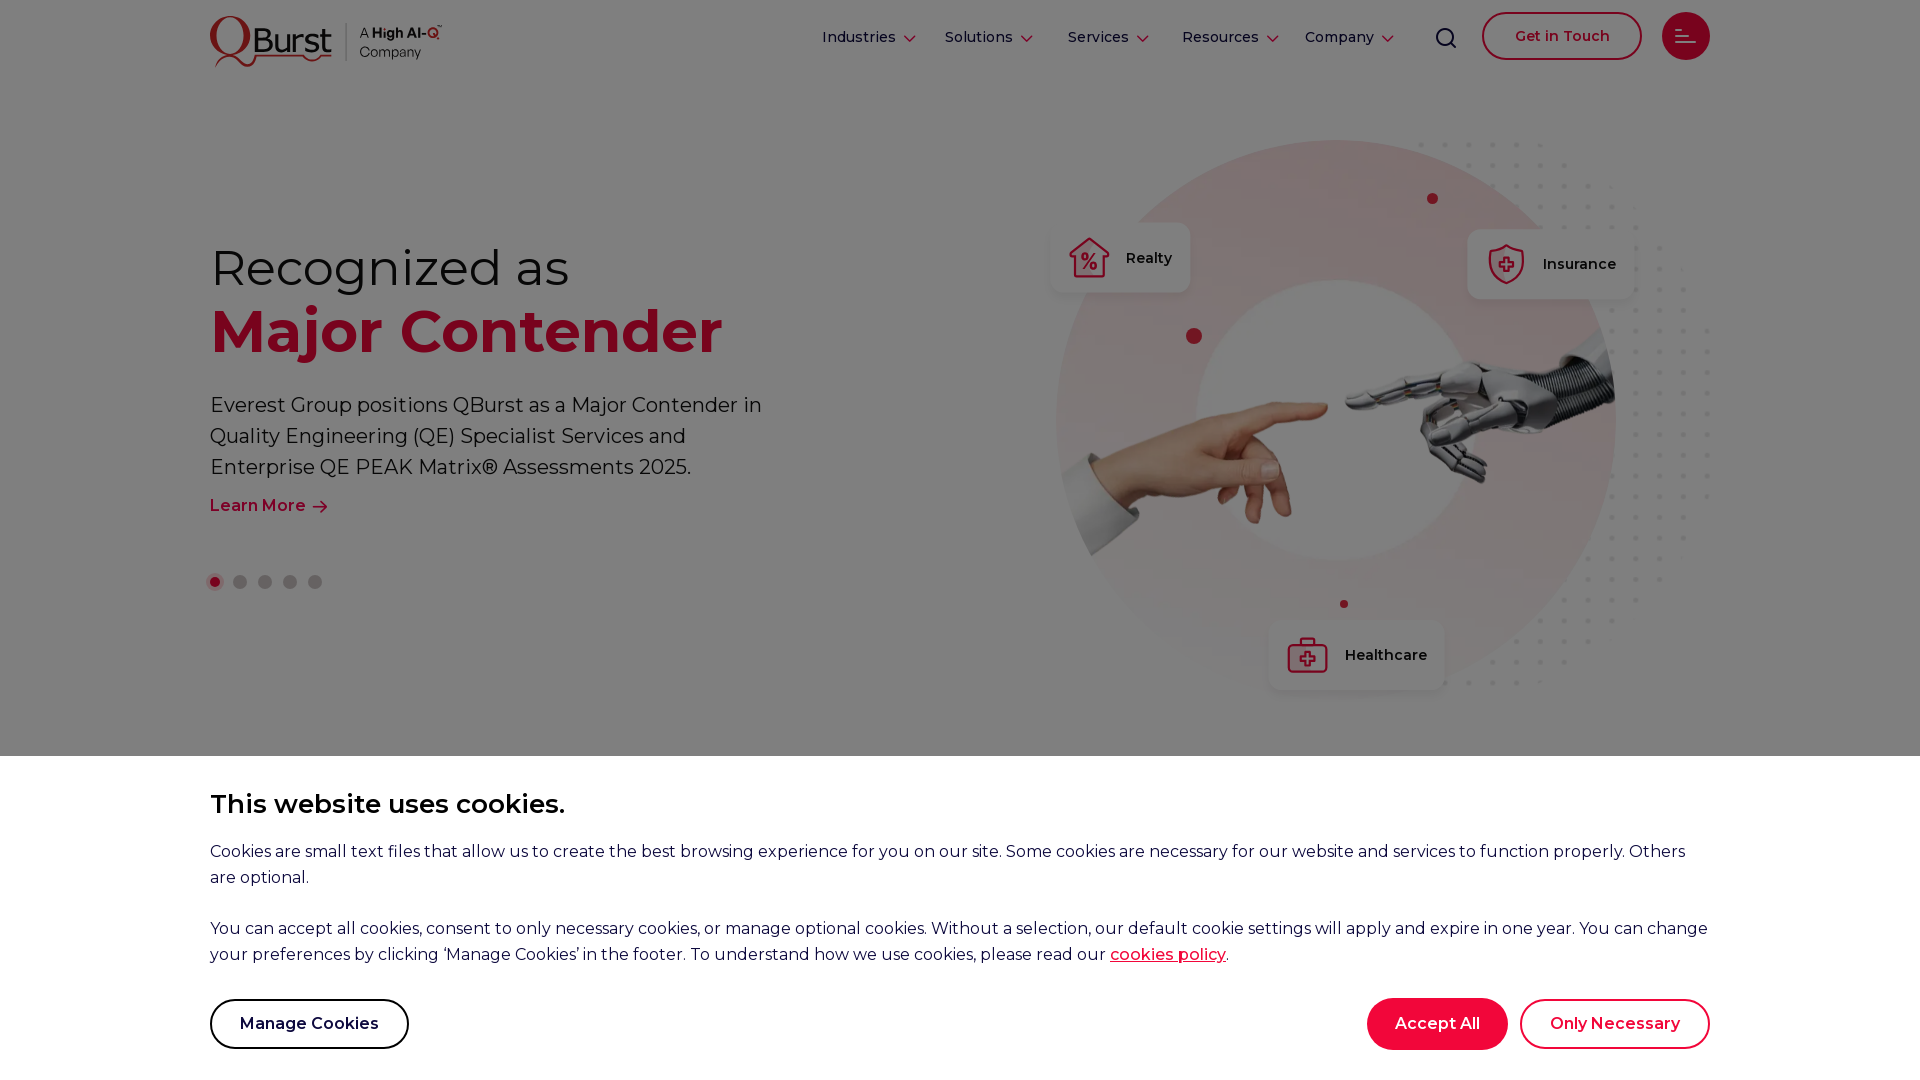

Page fully loaded and network idle
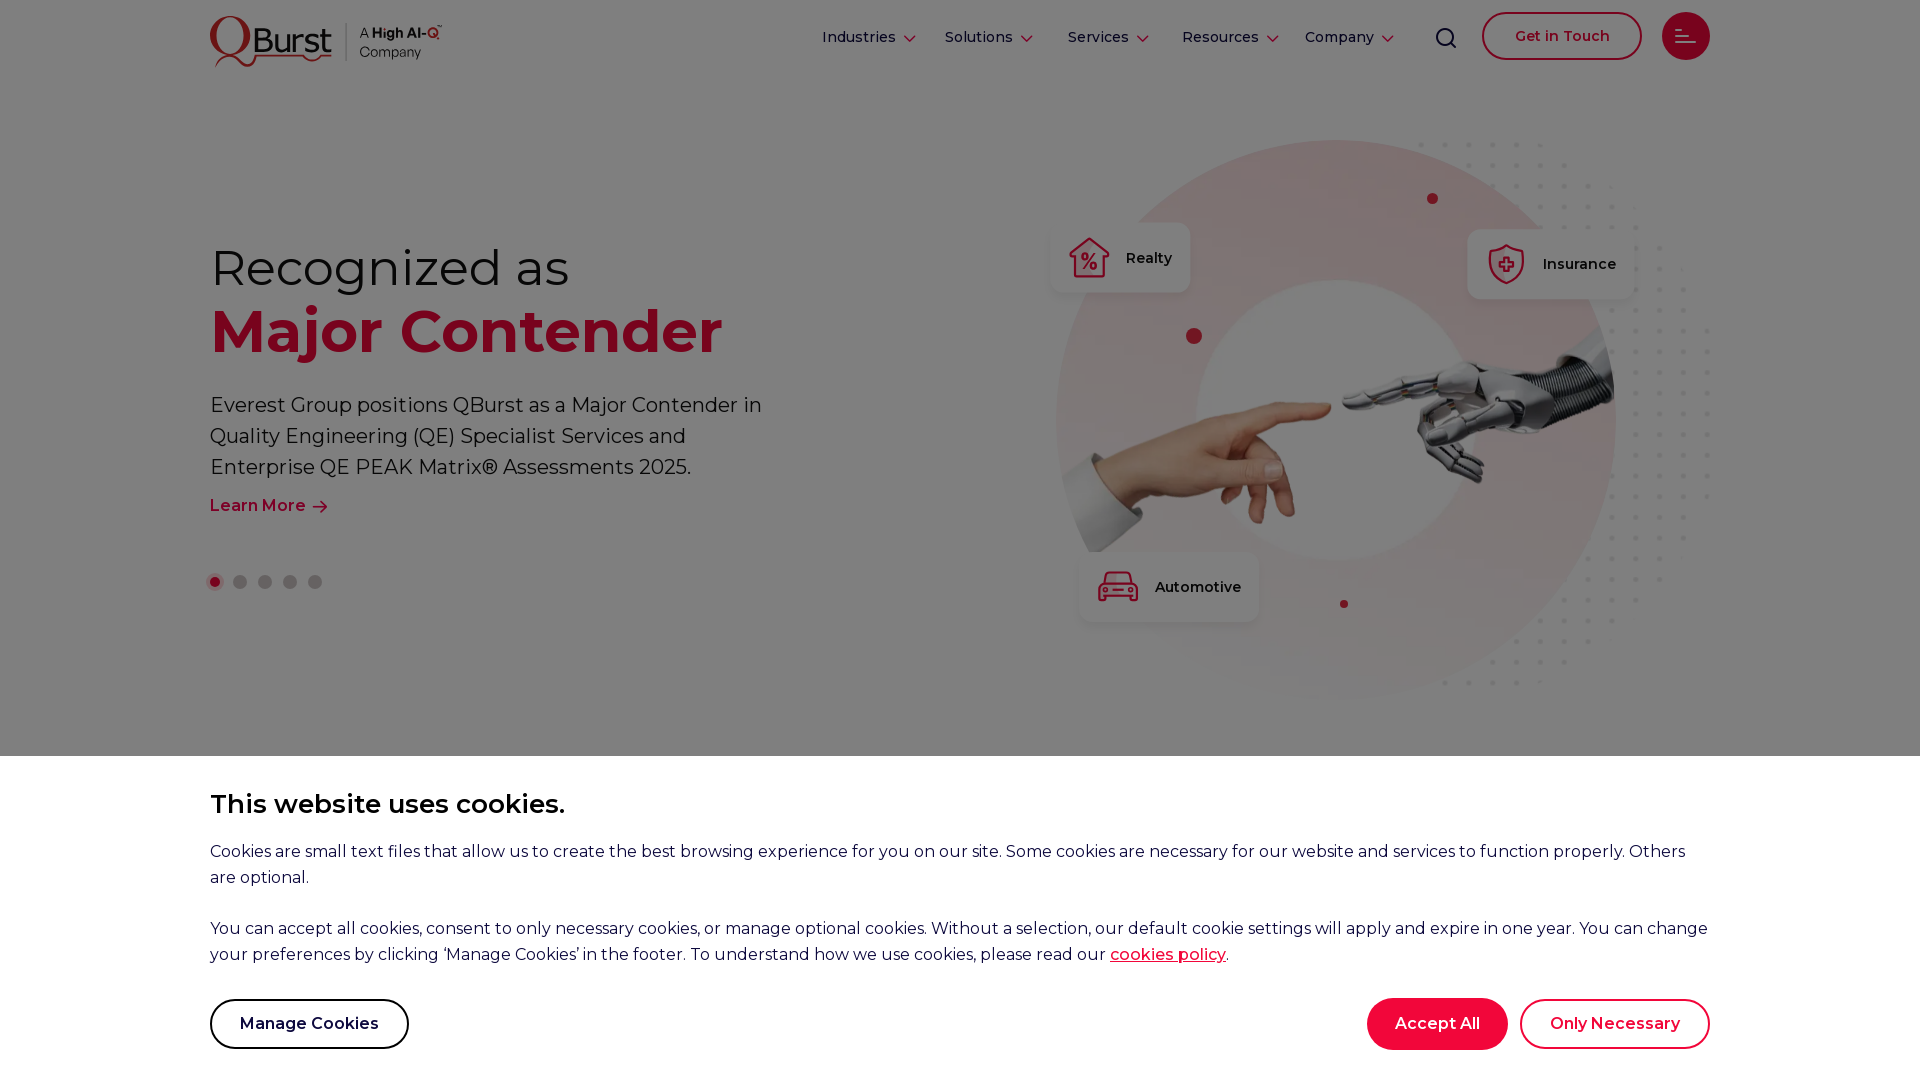

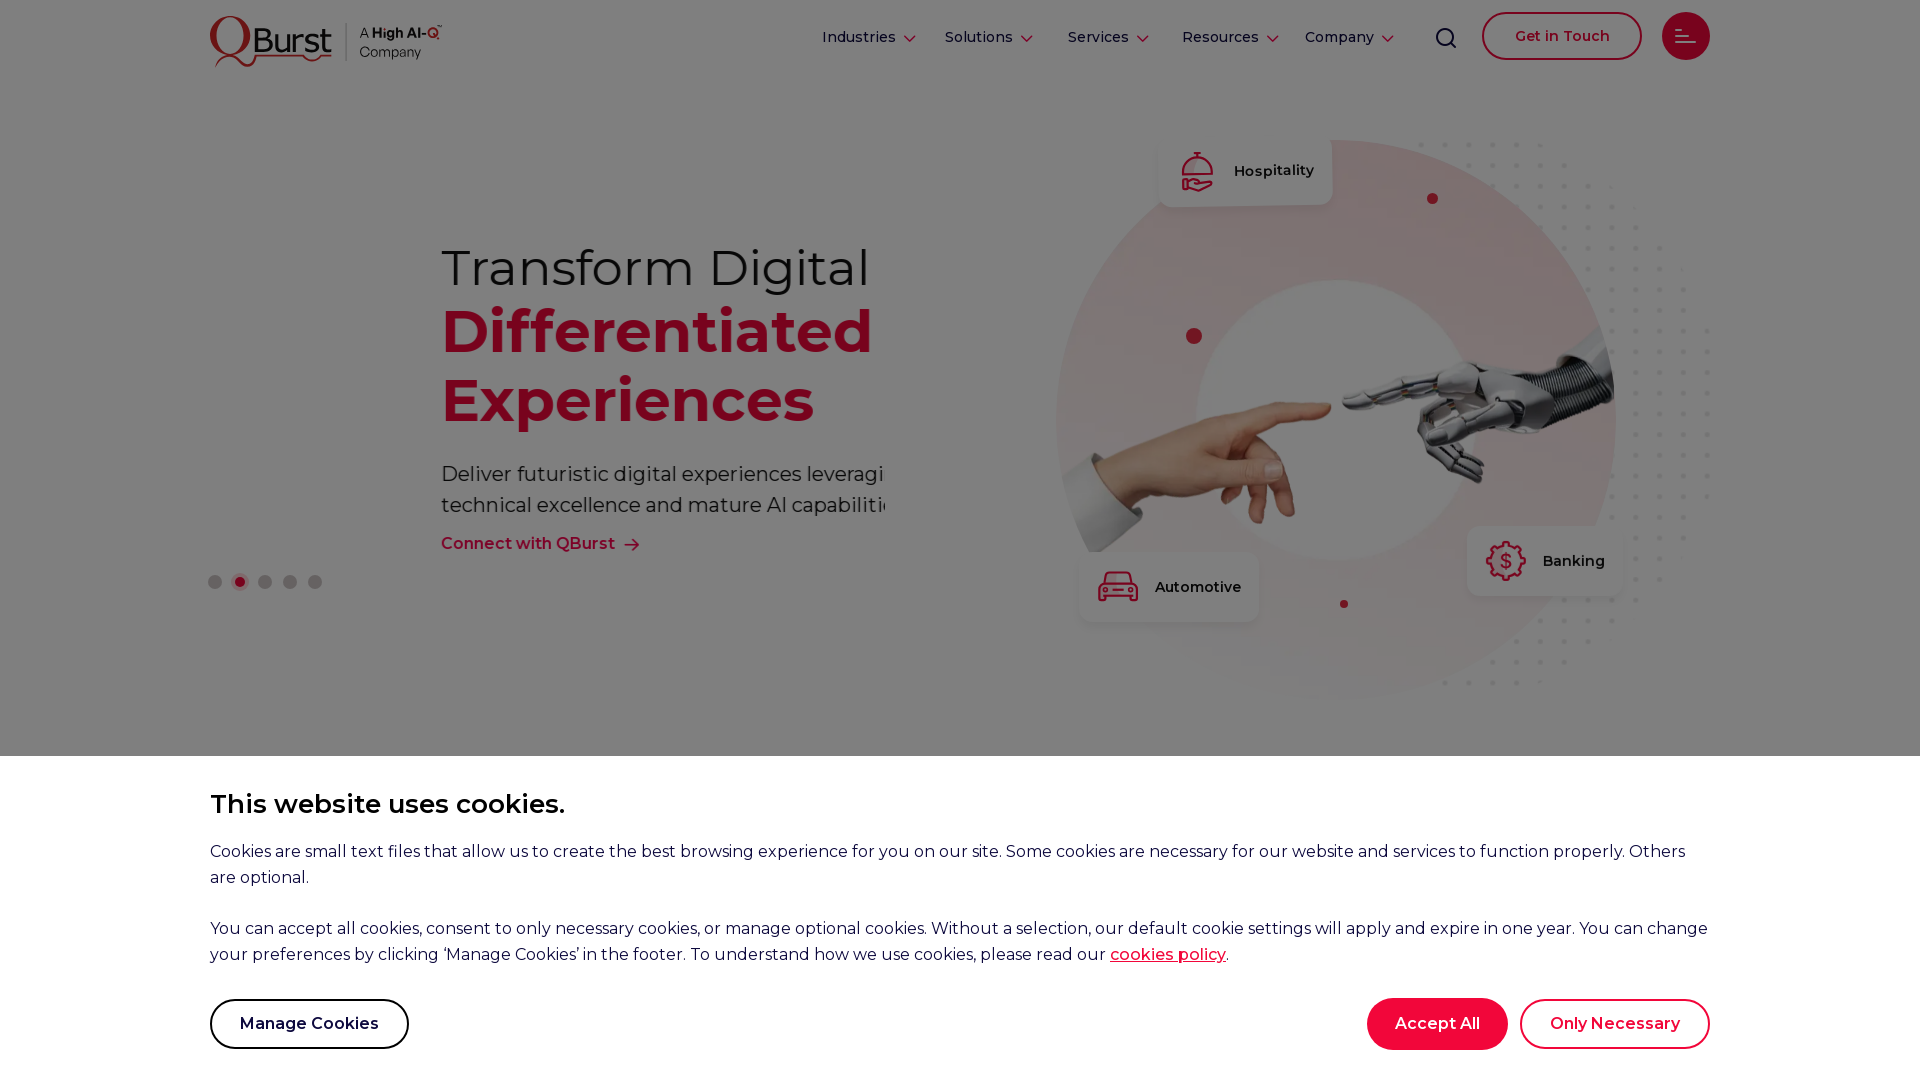